Tests a registration form by filling in first name, last name, and email fields, submitting the form, and verifying the success message is displayed.

Starting URL: http://suninjuly.github.io/registration1.html

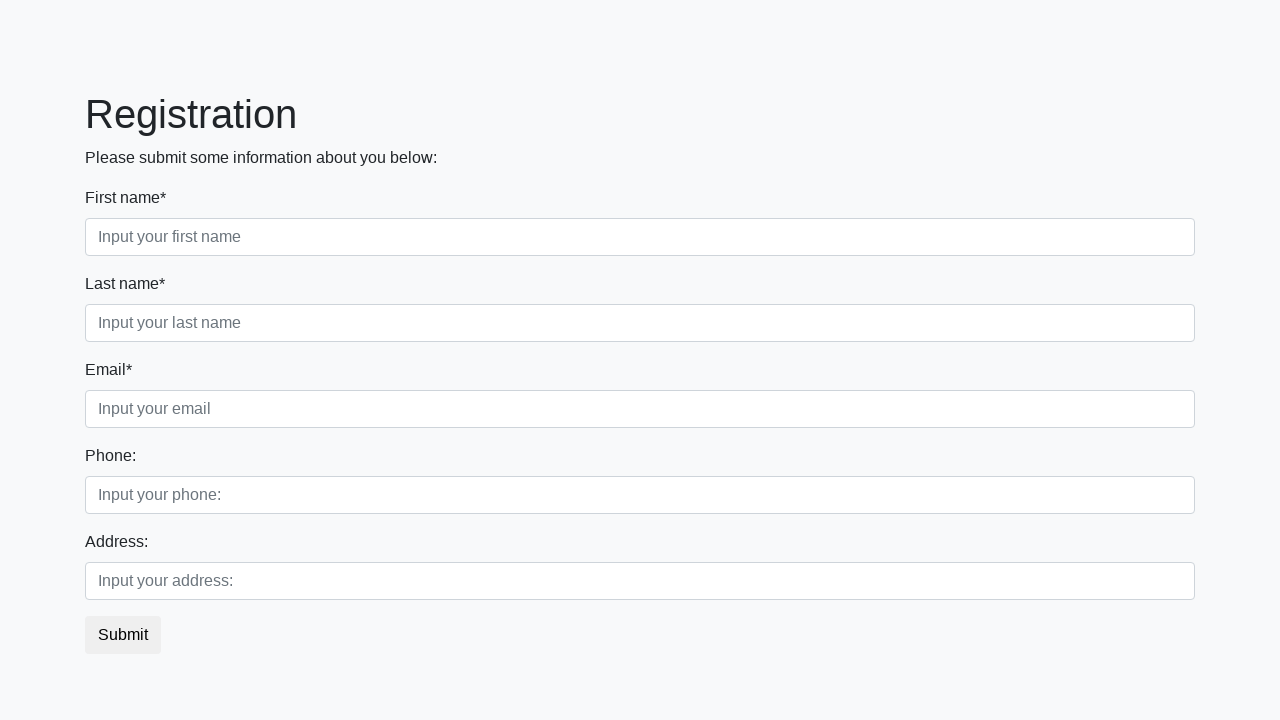

Filled first name field with 'Ivan' on input[placeholder='Input your first name']
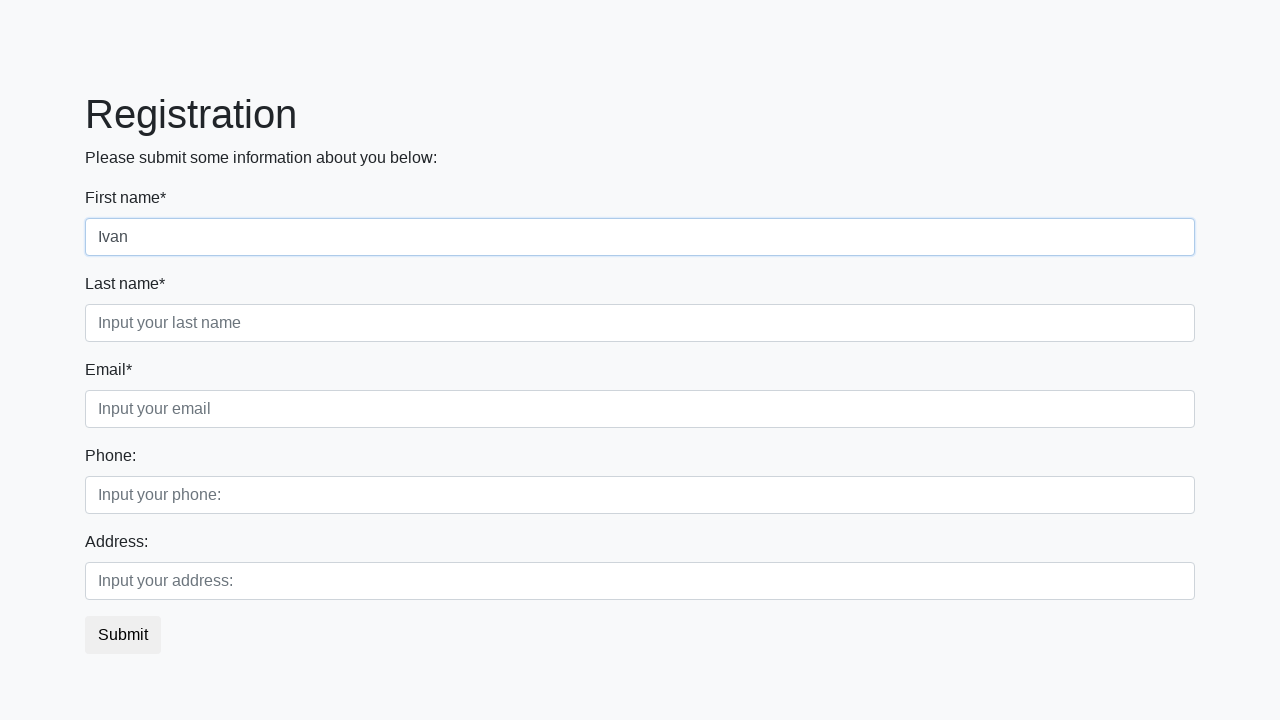

Filled last name field with 'Petrov' on input[placeholder='Input your last name']
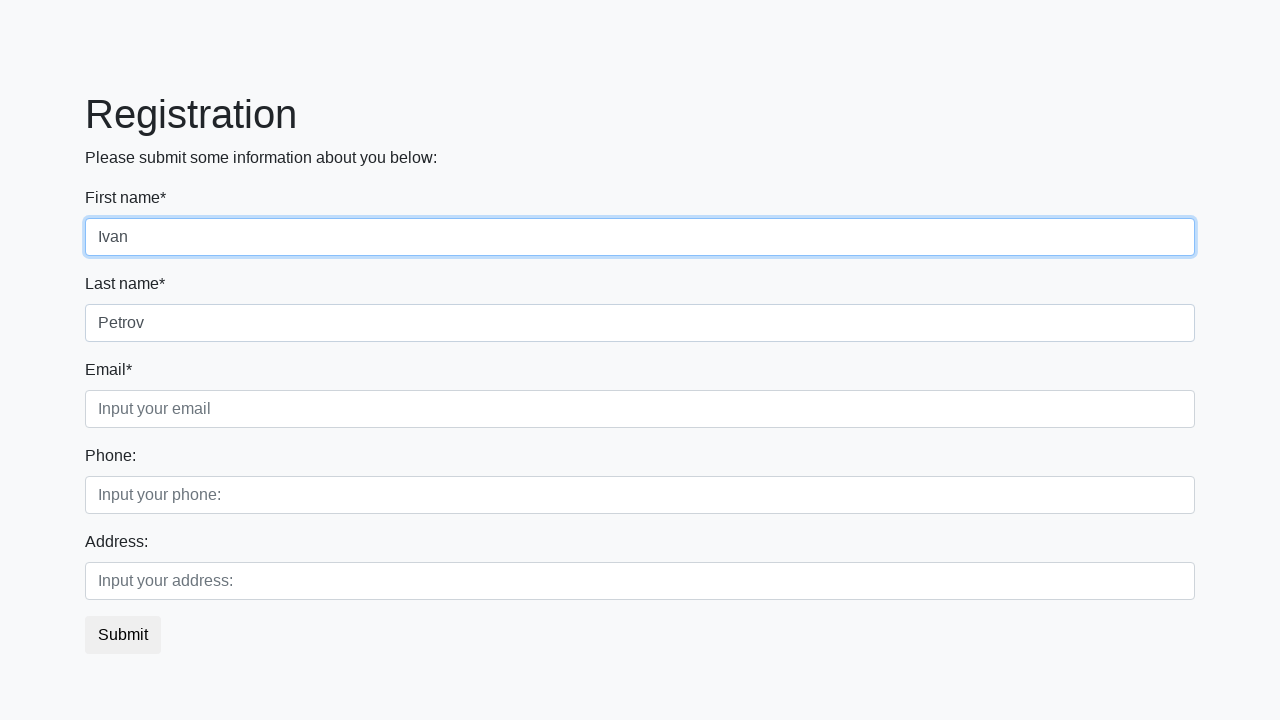

Filled email field with 'test@example.com' on input[placeholder='Input your email']
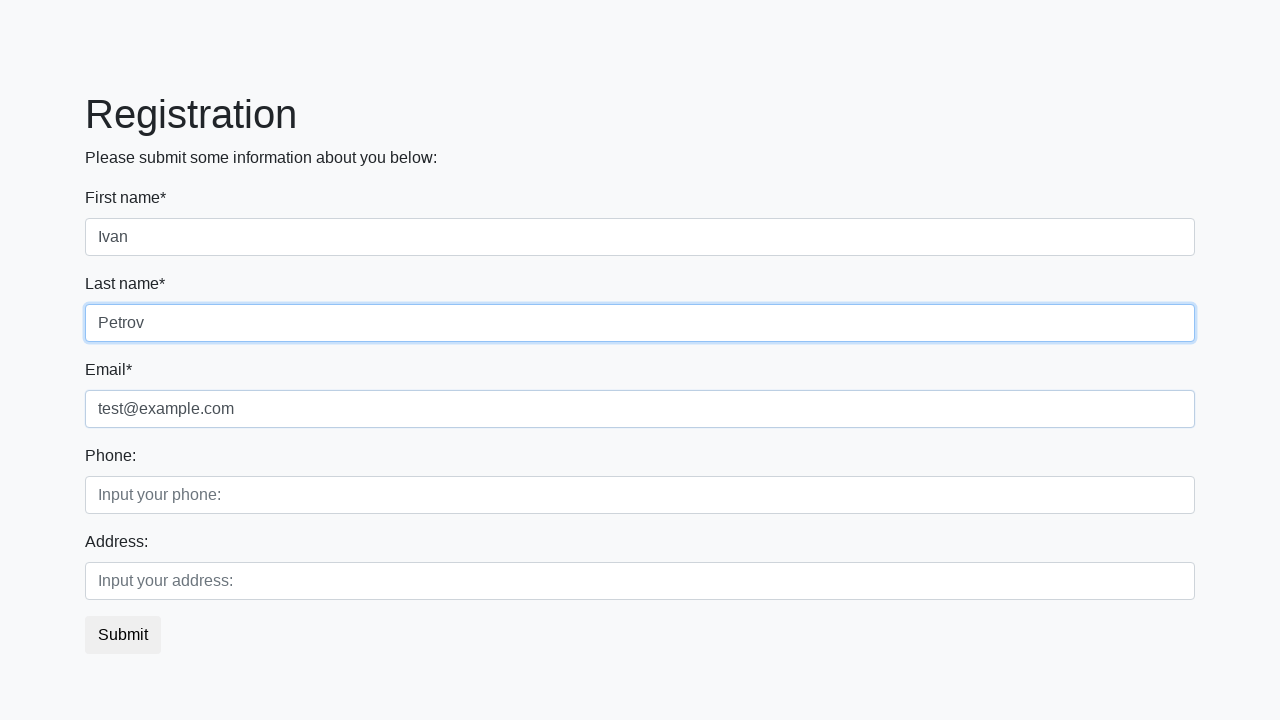

Clicked submit button to register at (123, 635) on button.btn
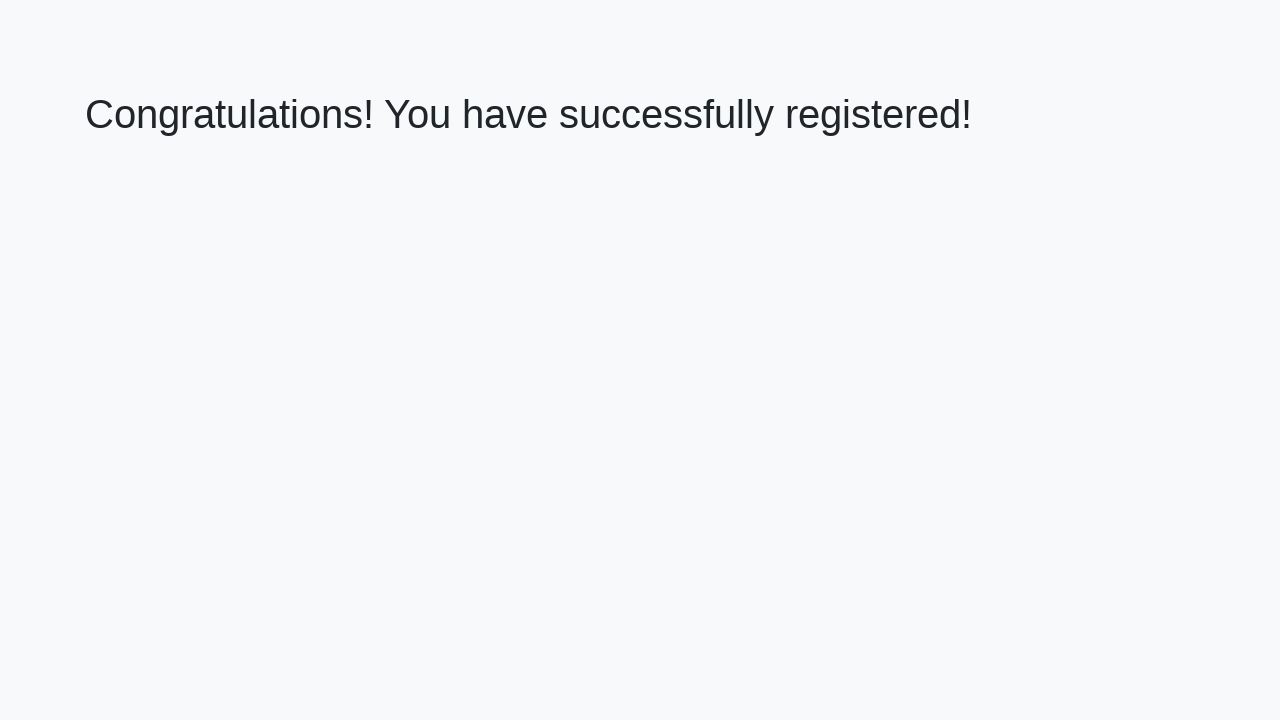

Success message header loaded
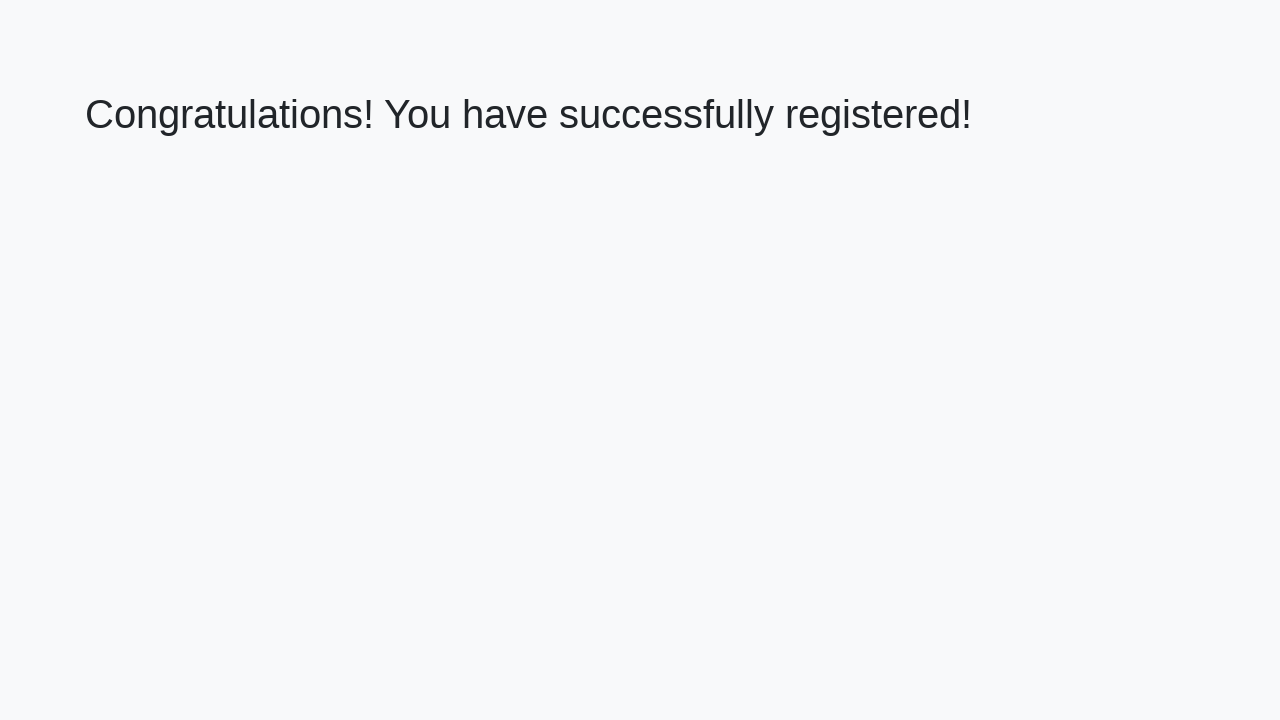

Retrieved success message text
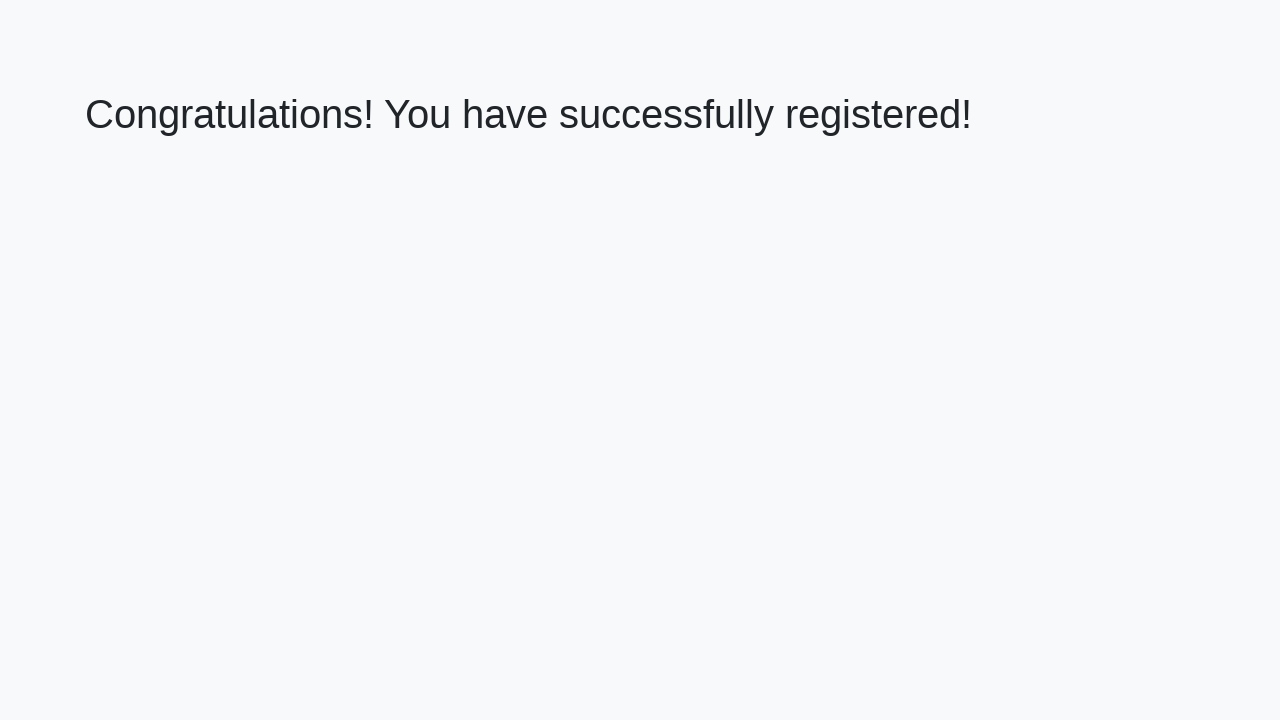

Verified success message 'Congratulations! You have successfully registered!'
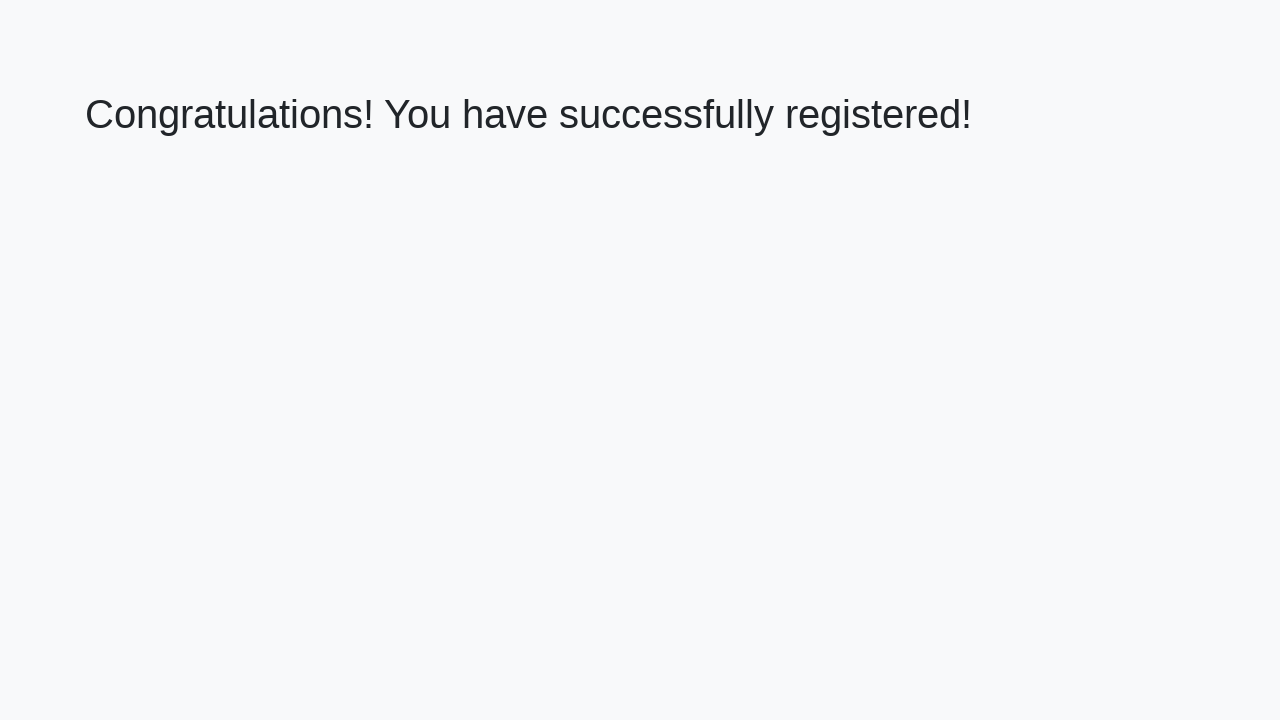

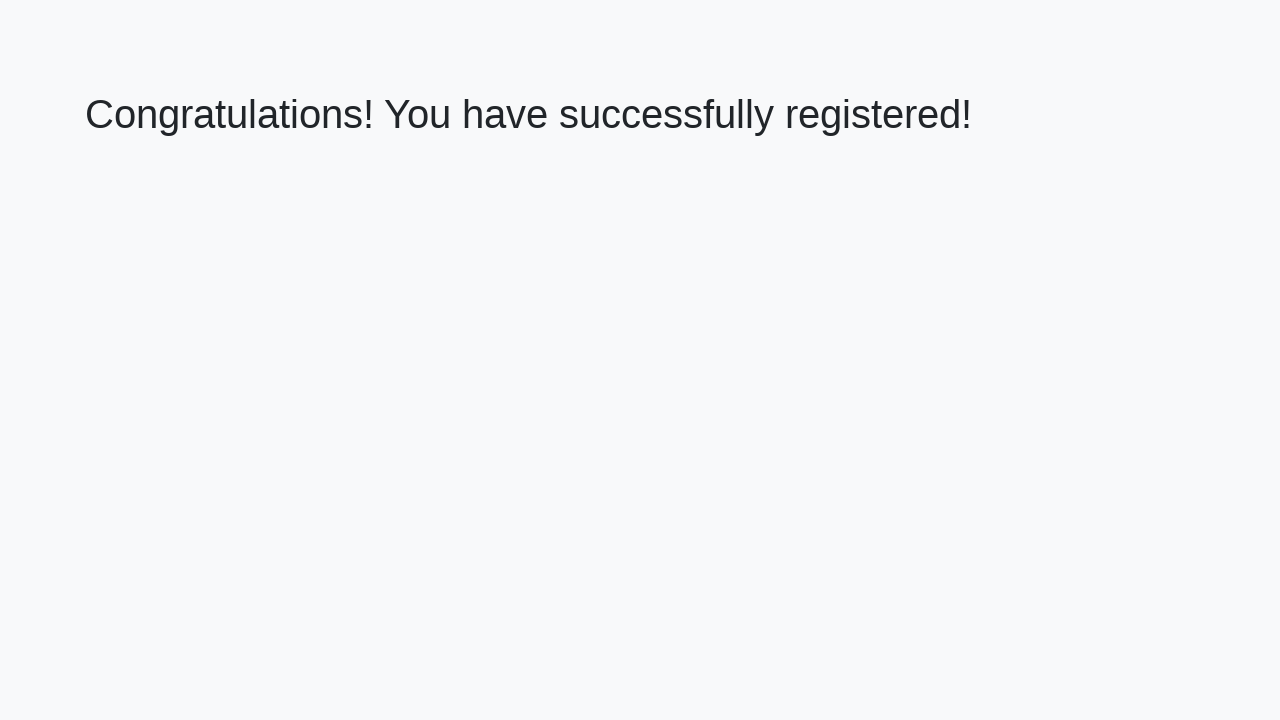